Tests drag-and-drop functionality on jQueryUI demo page by switching to the demo iframe and dragging an element onto a droppable target

Starting URL: https://jqueryui.com/droppable/

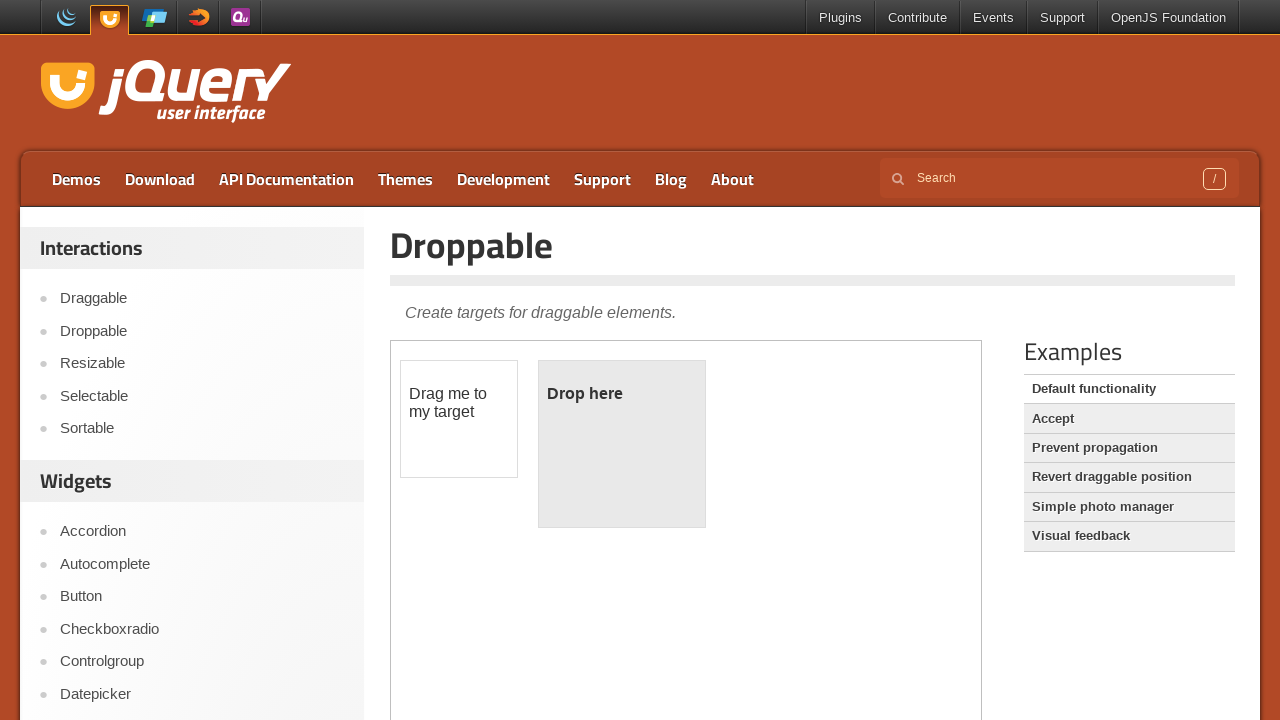

Located the demo iframe containing drag-and-drop elements
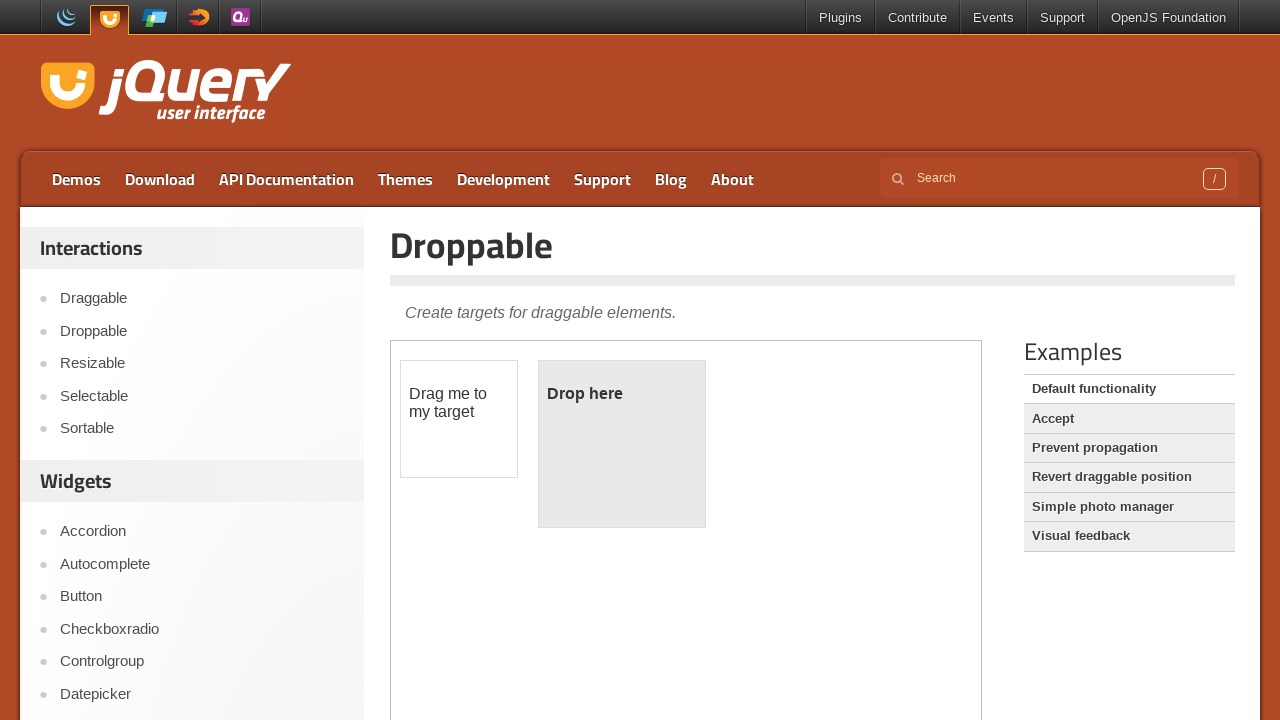

Clicked on the draggable element at (459, 419) on .demo-frame >> nth=0 >> internal:control=enter-frame >> #draggable
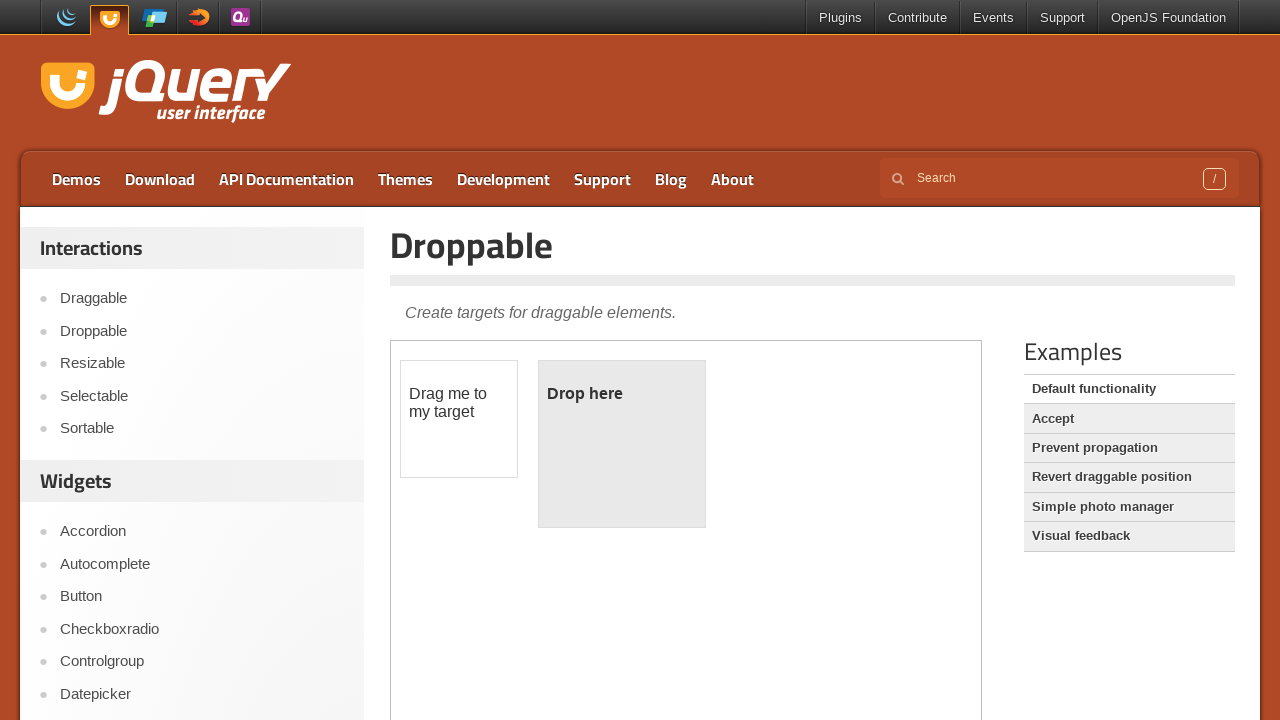

Dragged the draggable element onto the droppable target at (622, 444)
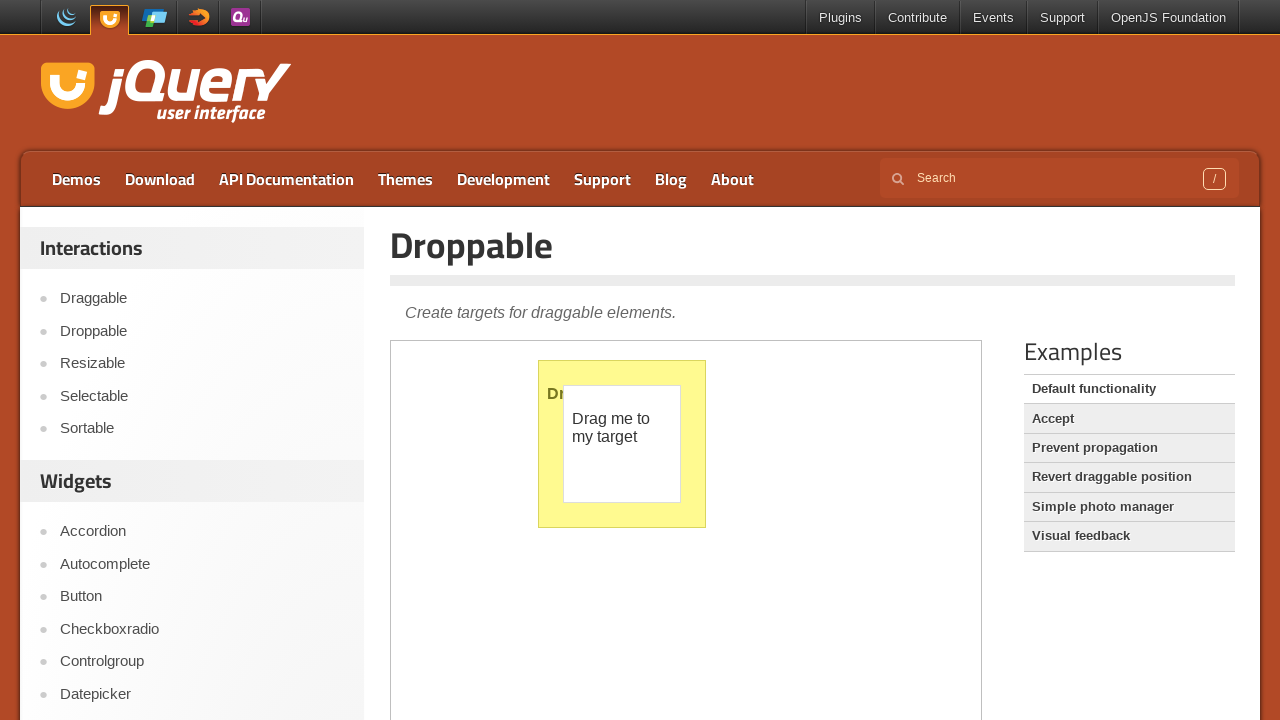

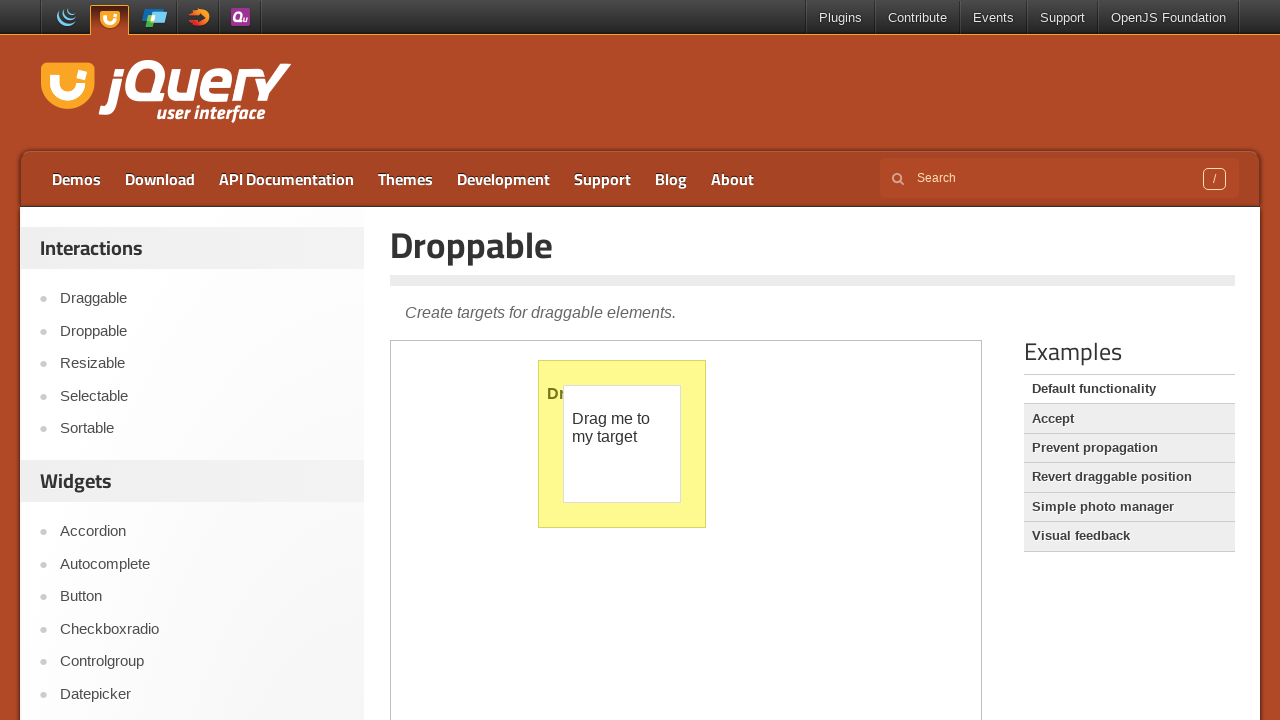